Tests search functionality on TeachEngineering website by entering a search query and verifying search results are displayed

Starting URL: https://www.teachengineering.org/k12engineering/what

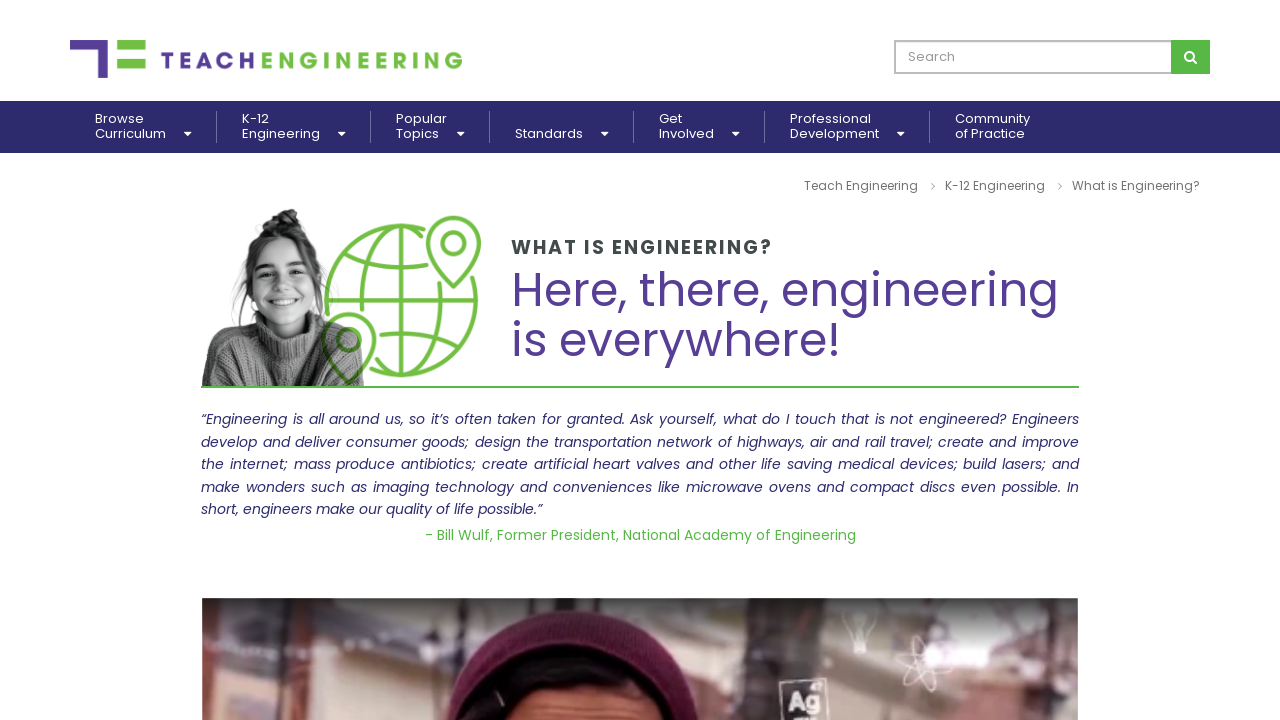

Search input field became visible
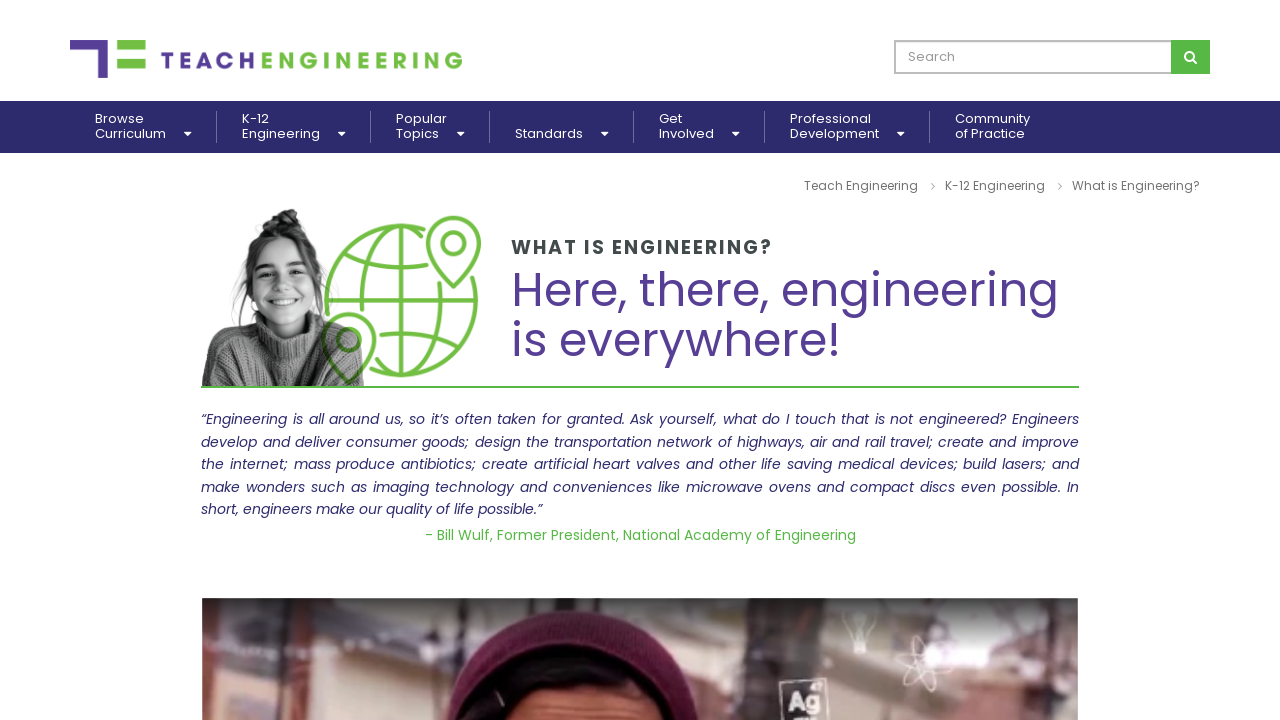

Filled search field with 'solar energy' on input[name='q']
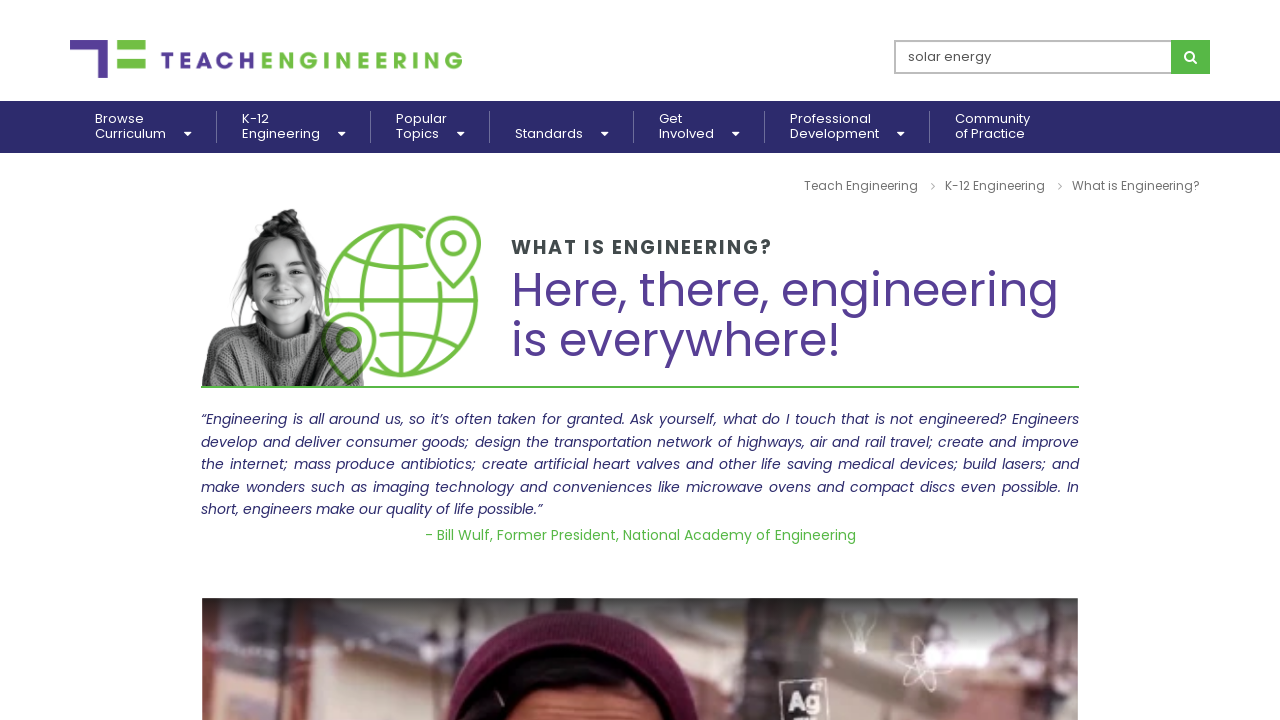

Pressed Enter to submit search query on input[name='q']
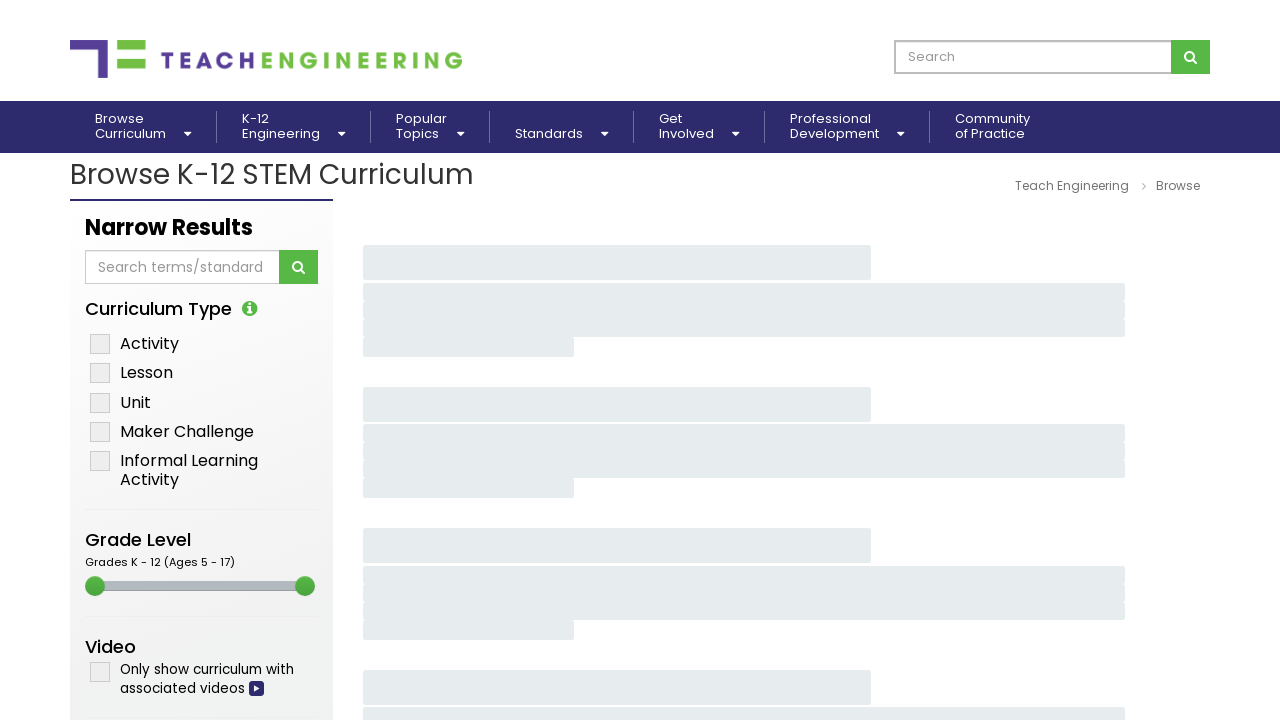

Search results loaded successfully
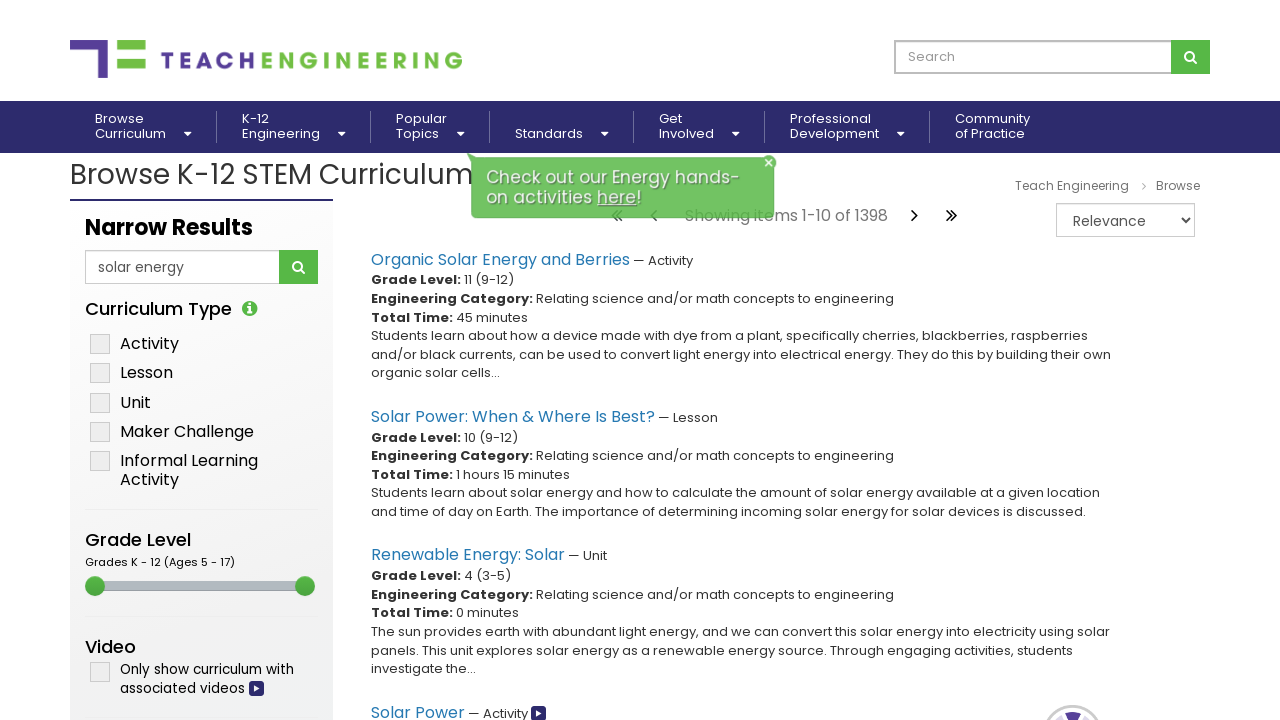

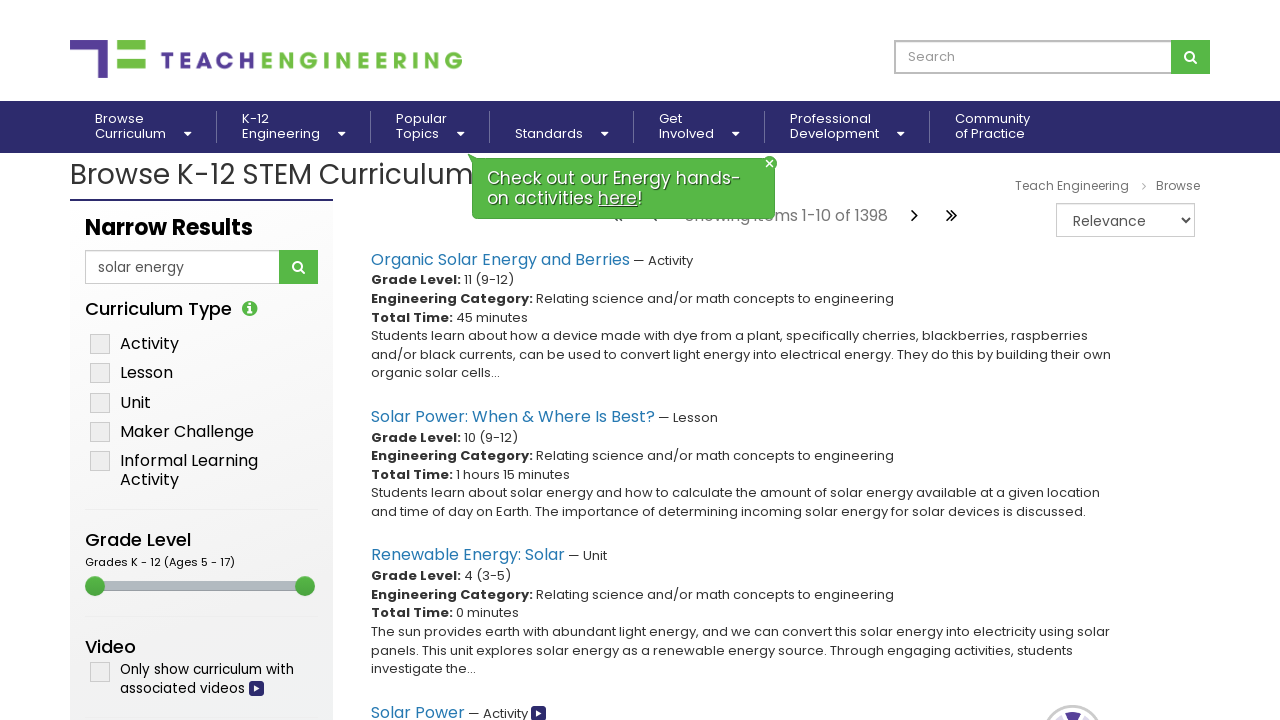